Tests the SeleniumBase demo page by typing in a text input, clicking a button, verifying elements and text, and clicking a link.

Starting URL: https://seleniumbase.io/demo_page

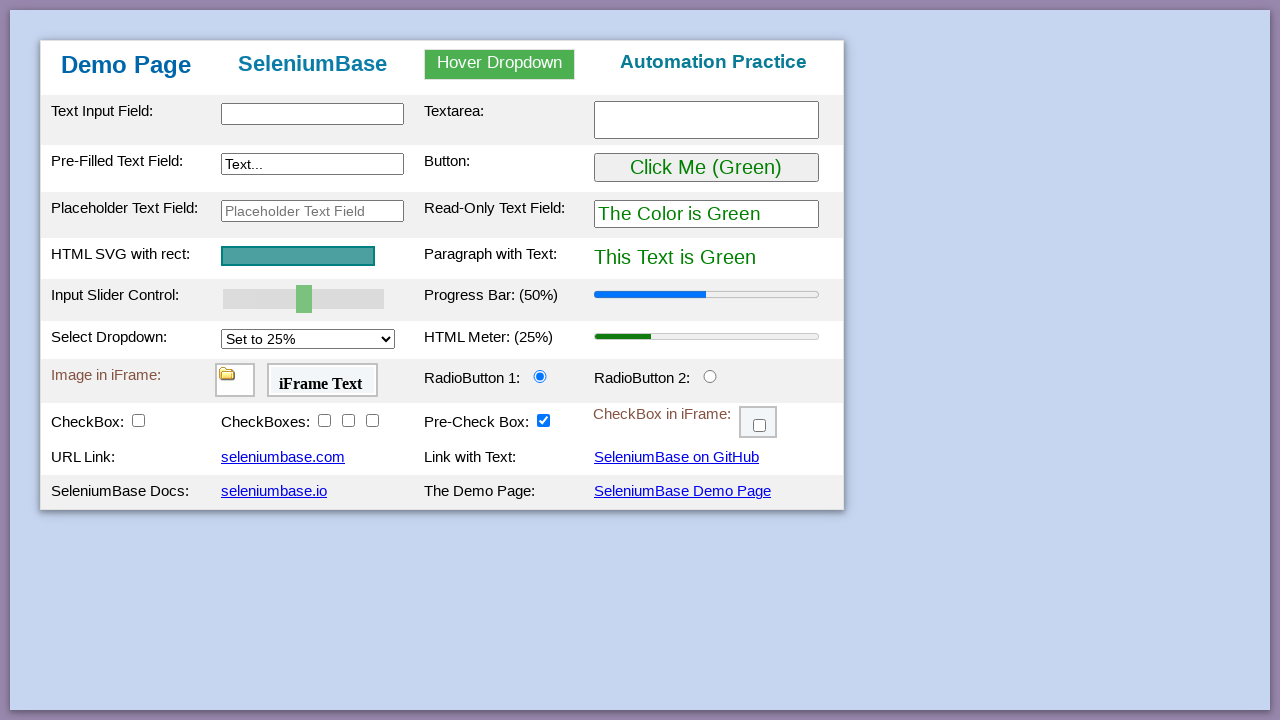

Filled text input field with 'This is Automated' on #myTextInput
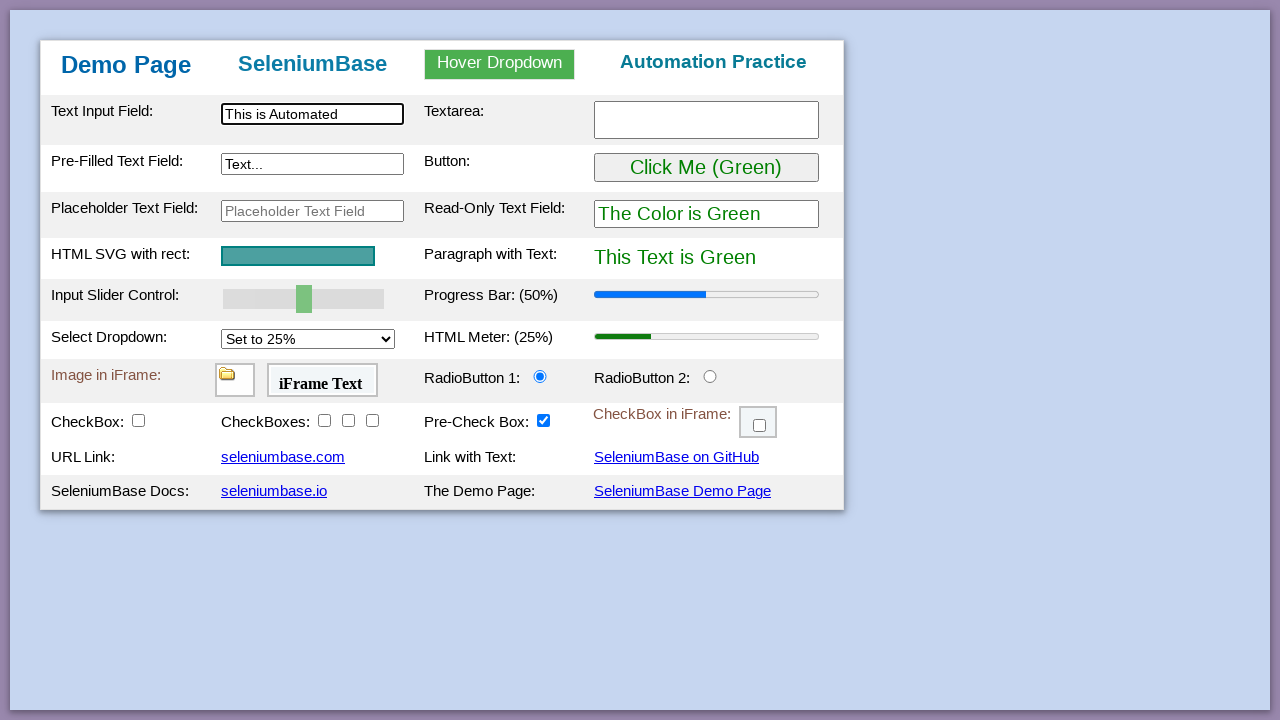

Clicked the button at (706, 168) on #myButton
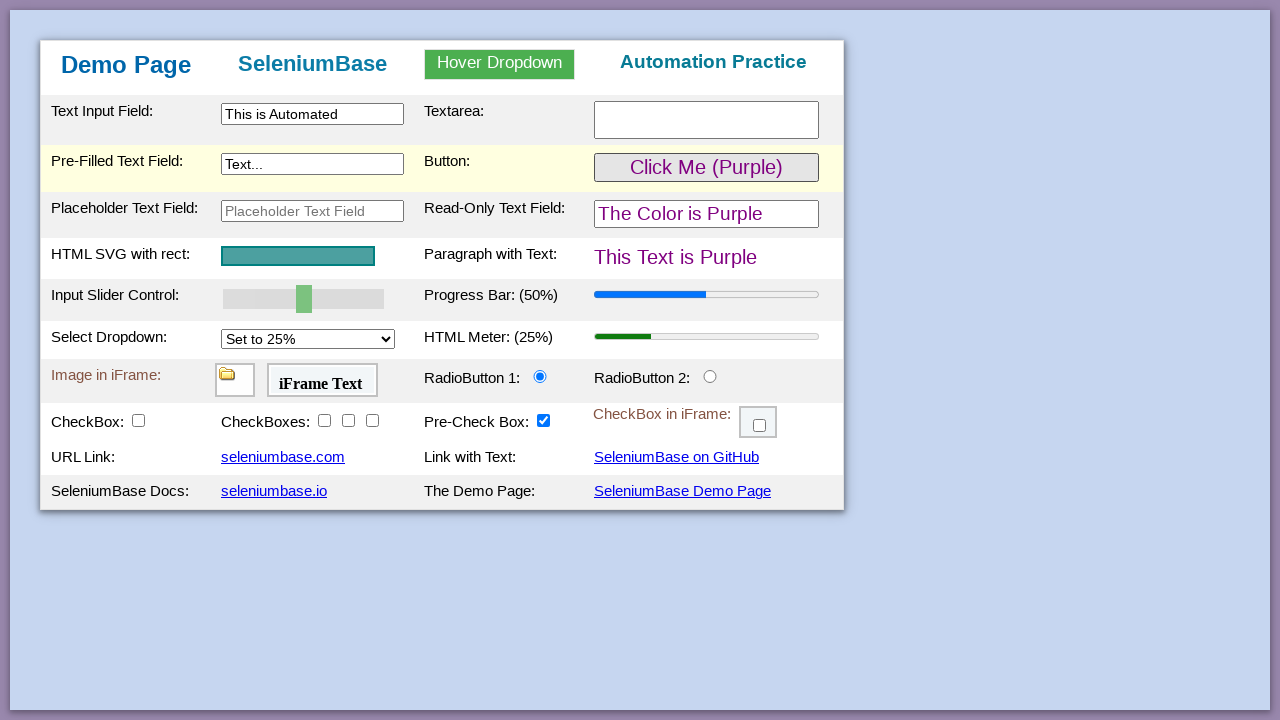

Table body element loaded and verified
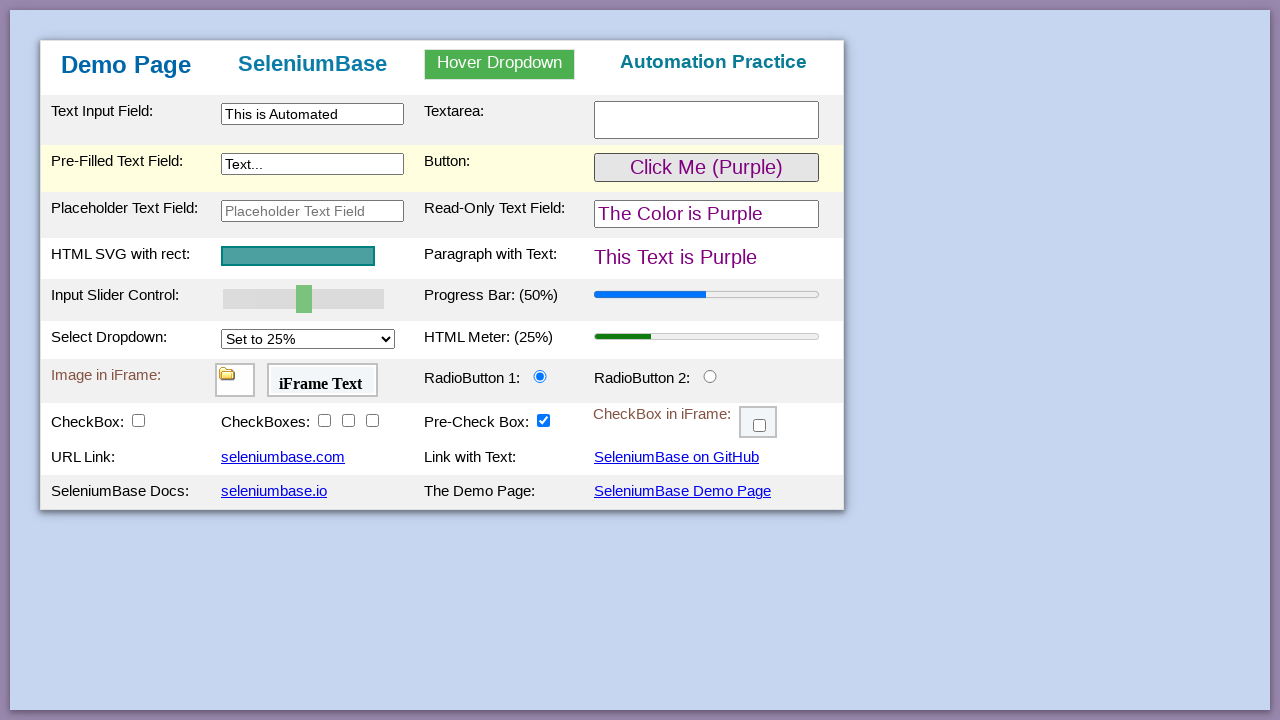

Verified 'Automation Practice' heading is present
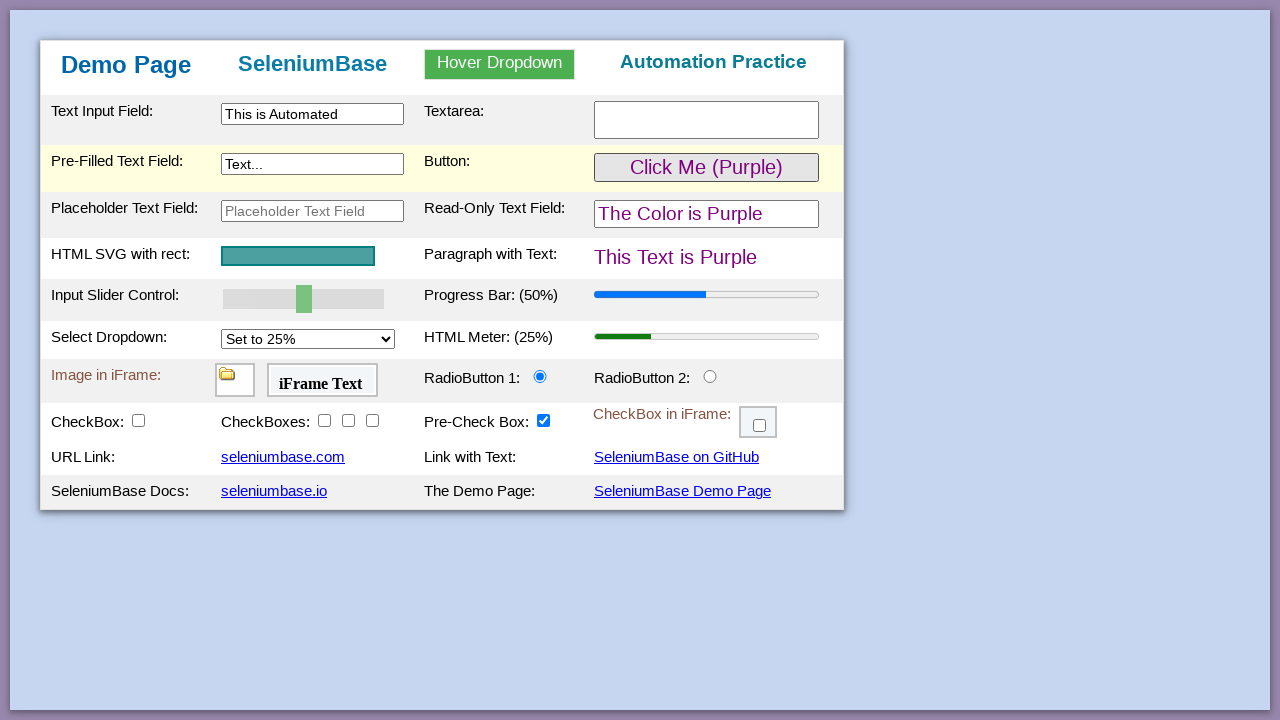

Clicked SeleniumBase Demo Page link at (682, 491) on text=SeleniumBase Demo Page
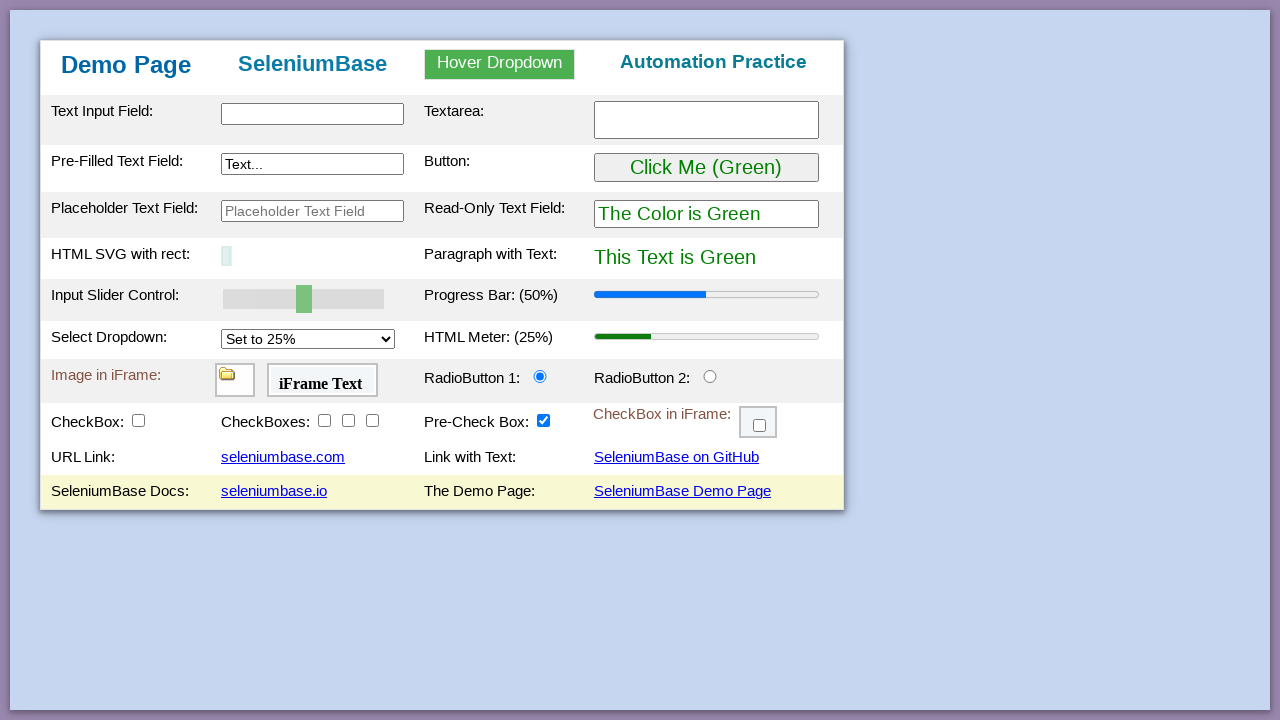

Verified 'Demo Page' h1 heading is present
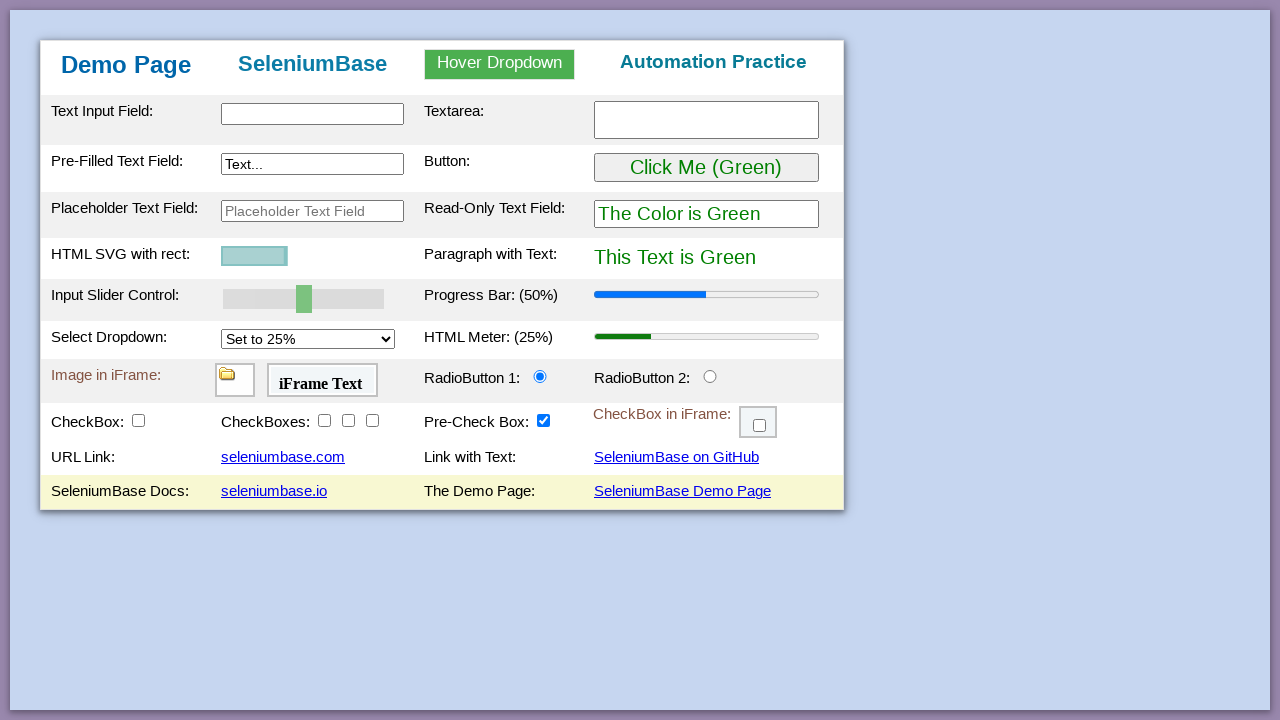

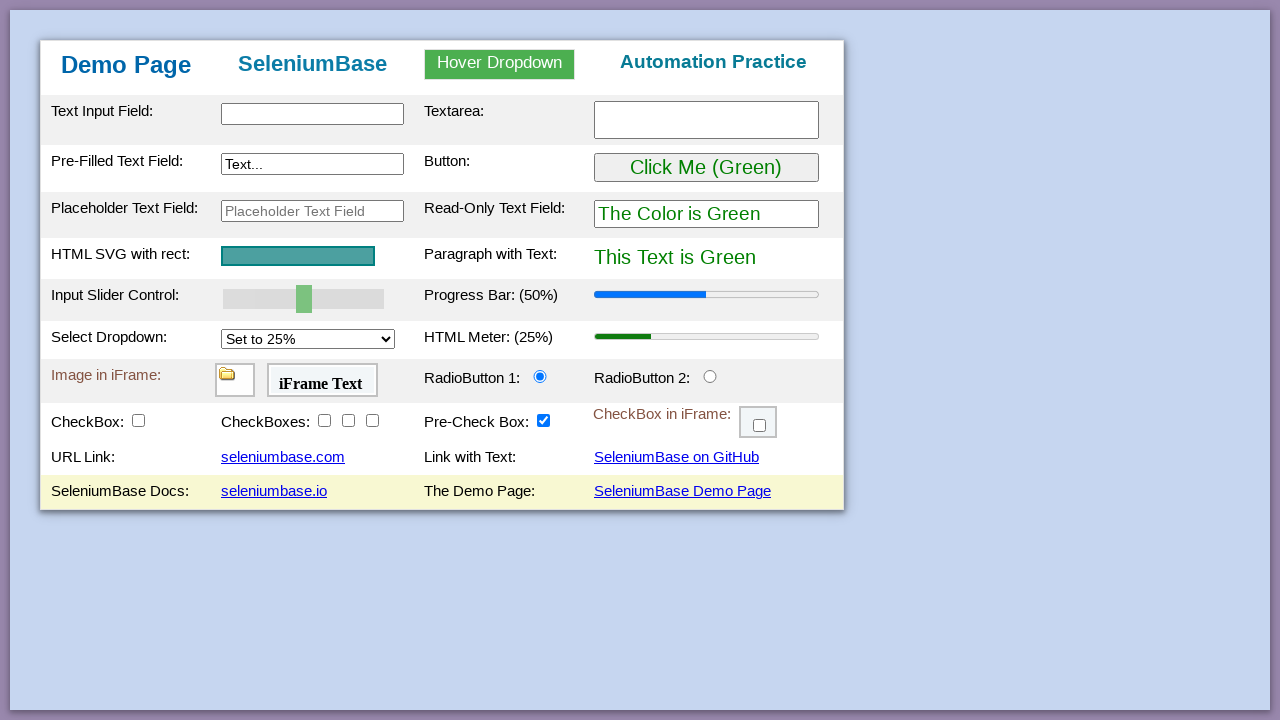